Tests handling of standard HTML select dropdown by selecting options using different methods (by index, by value, by visible text) and verifying the form submission result.

Starting URL: https://www.w3schools.com/tags/tryit.asp?filename=tryhtml_select

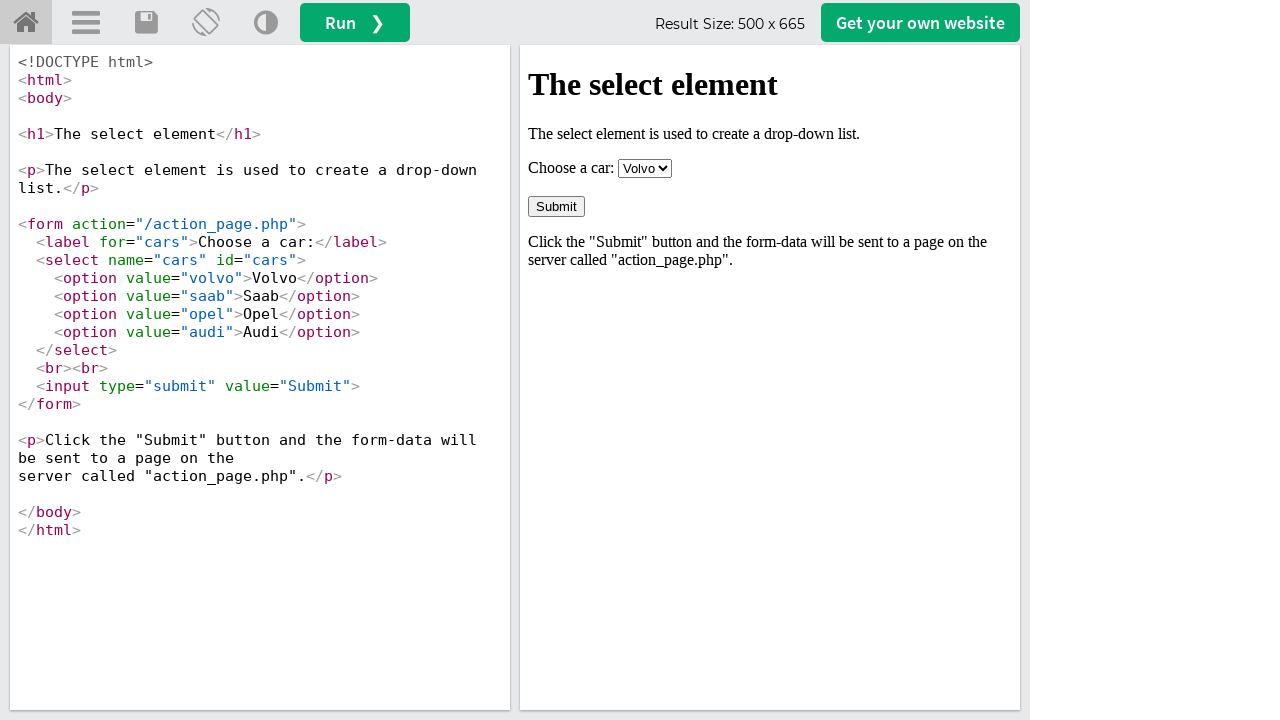

Located iframe with id 'iframeResult' containing the demo
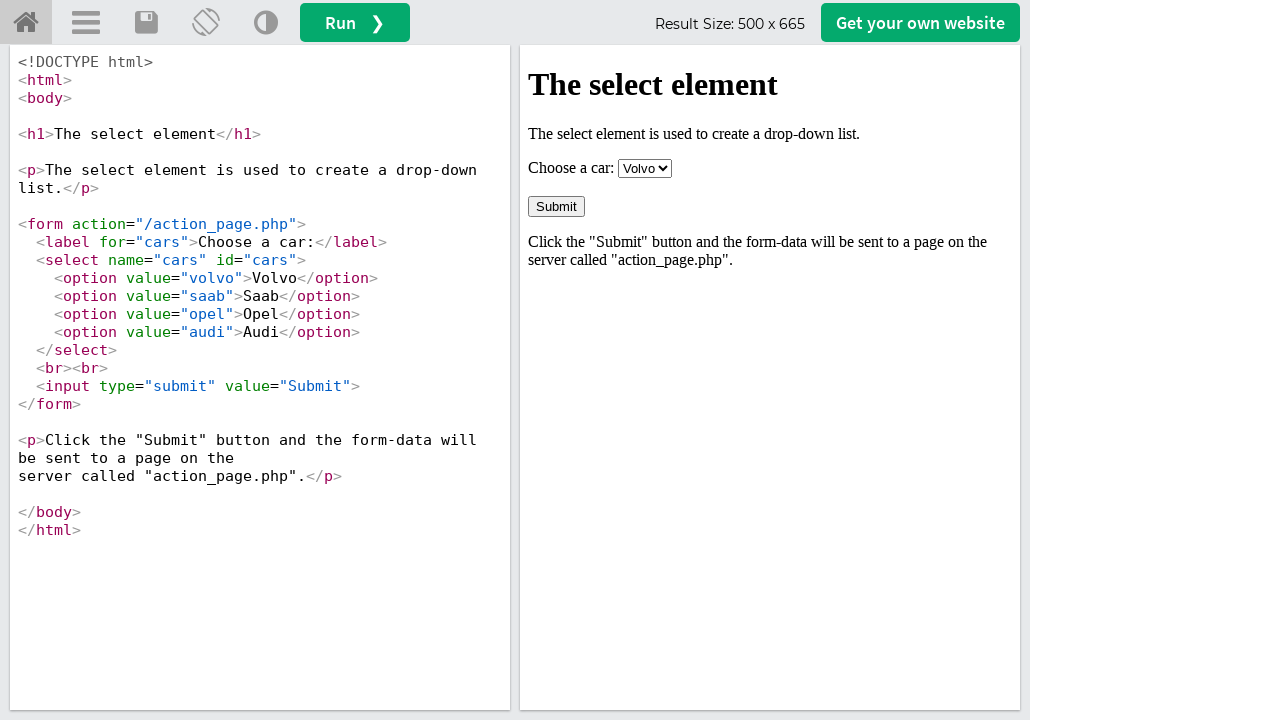

Selected dropdown option by index 1 (Saab) on #iframeResult >> internal:control=enter-frame >> select[name='cars']
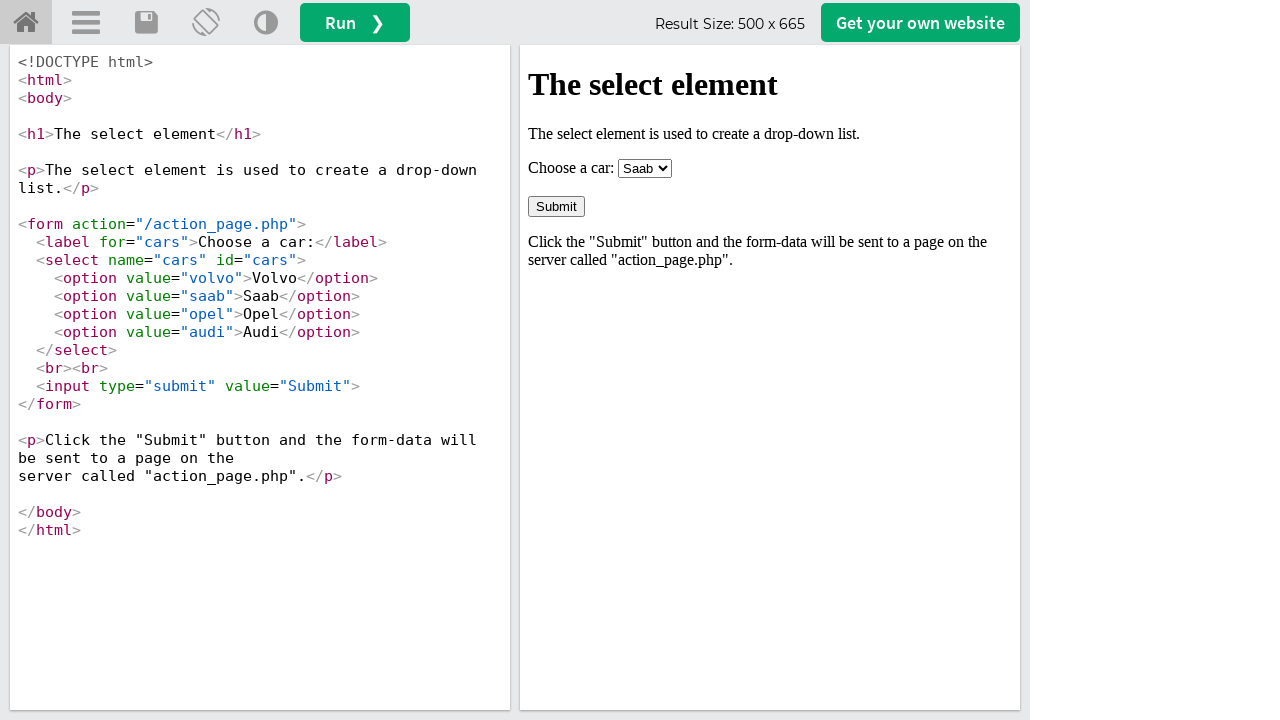

Selected dropdown option by value 'opel' (Opel) on #iframeResult >> internal:control=enter-frame >> select[name='cars']
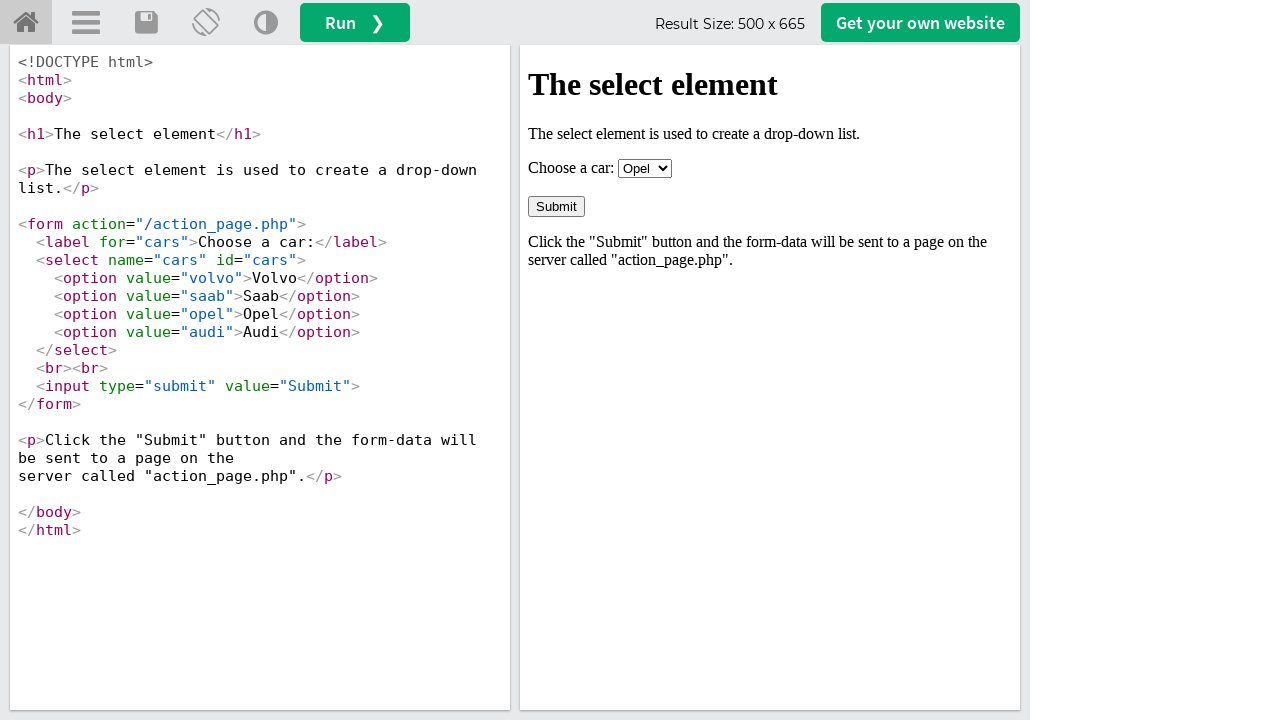

Selected dropdown option by visible text 'Audi' on #iframeResult >> internal:control=enter-frame >> select[name='cars']
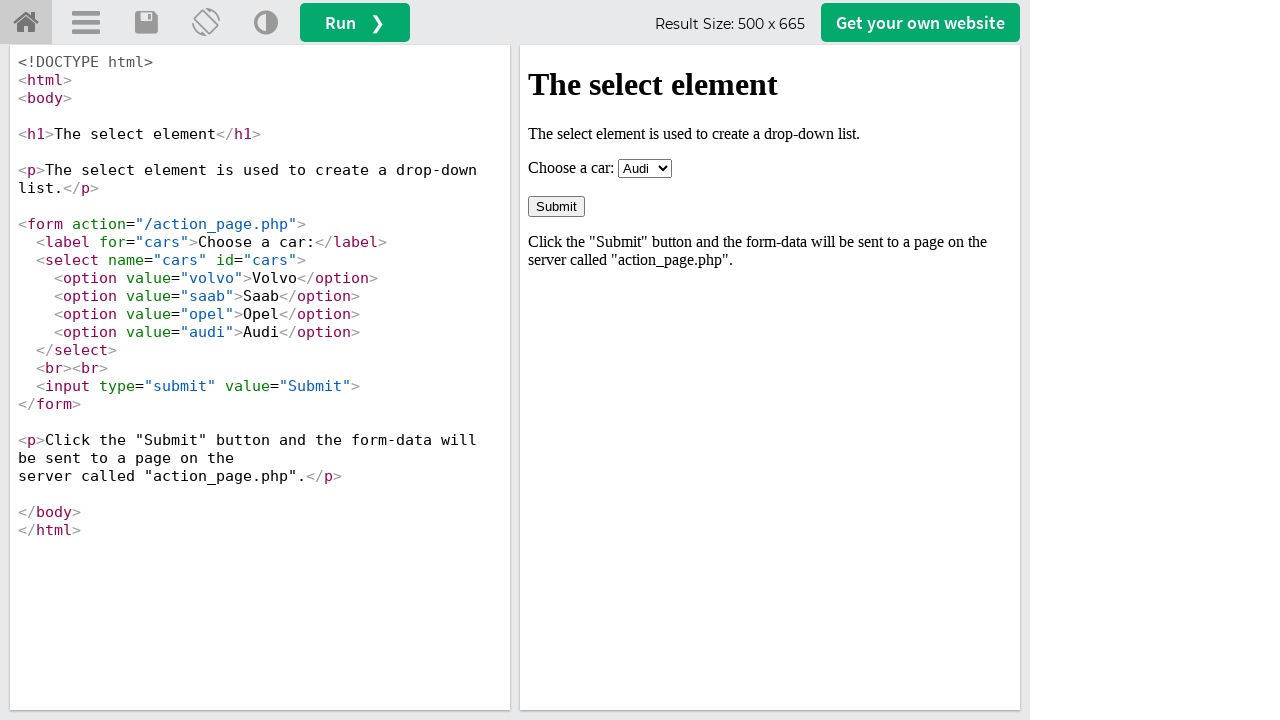

Clicked submit button to submit the form at (556, 206) on #iframeResult >> internal:control=enter-frame >> input[type='submit']
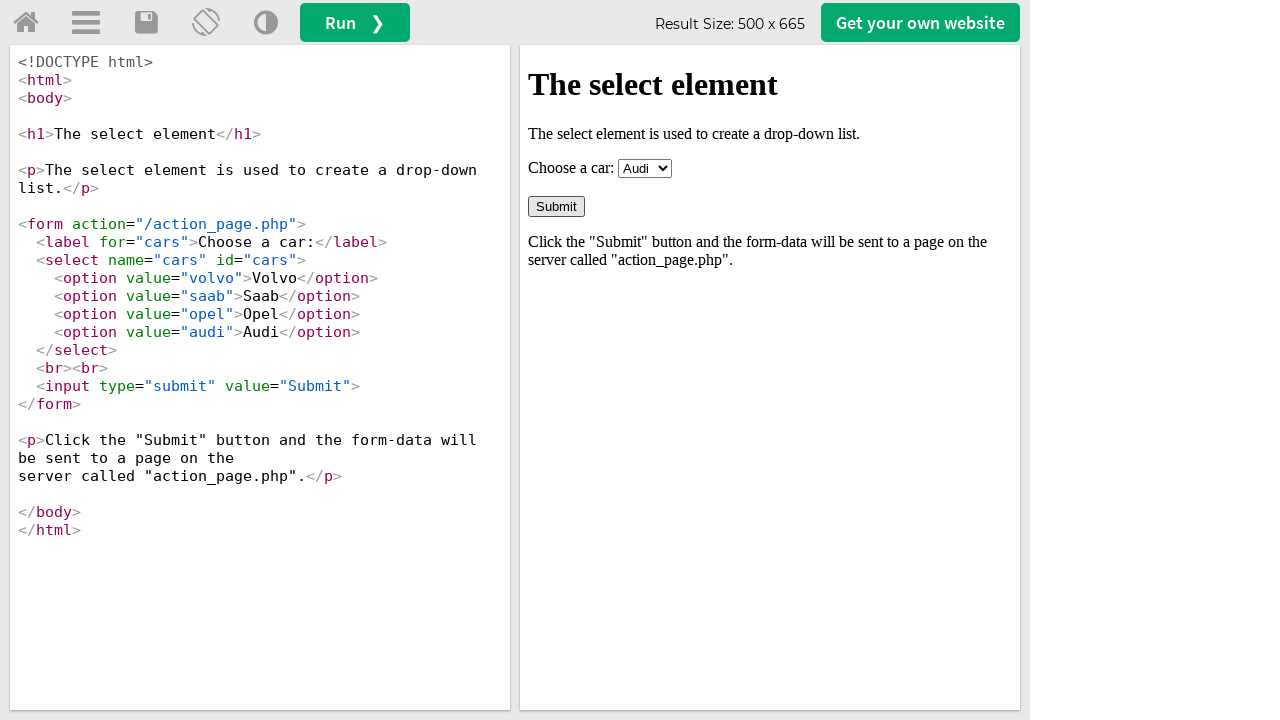

Waited 2 seconds for form submission result to render
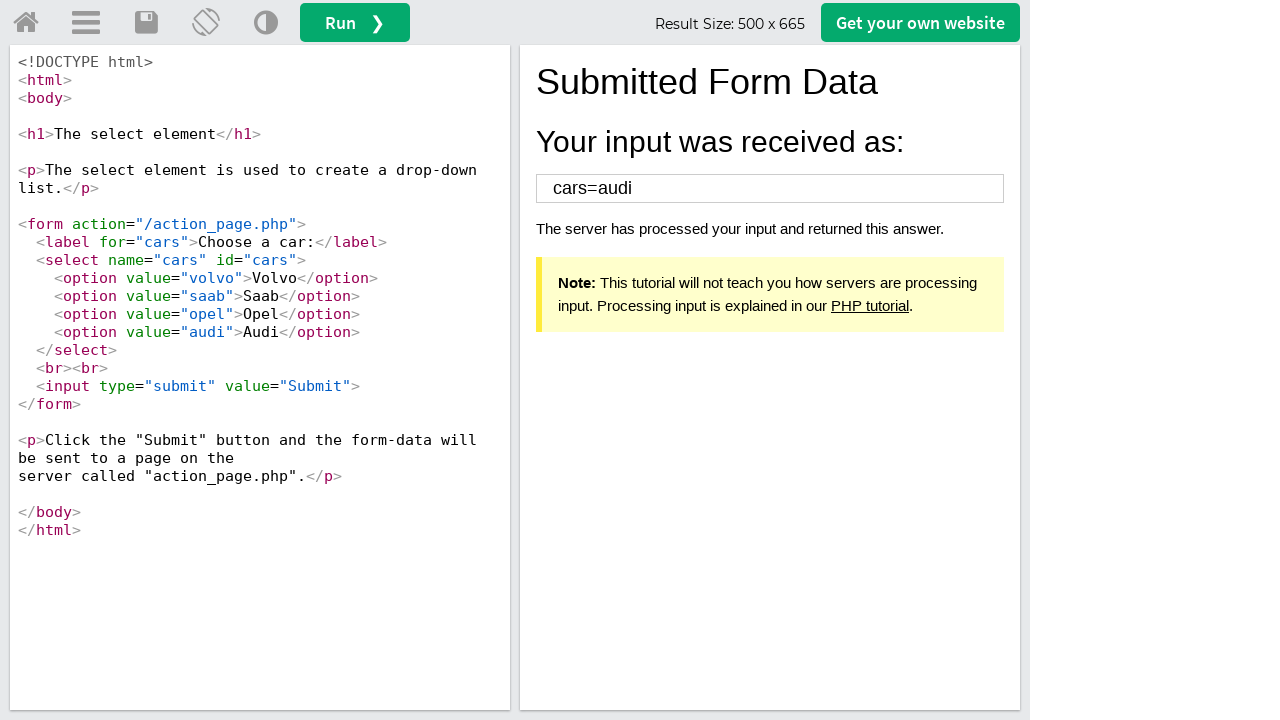

Retrieved result text from form submission
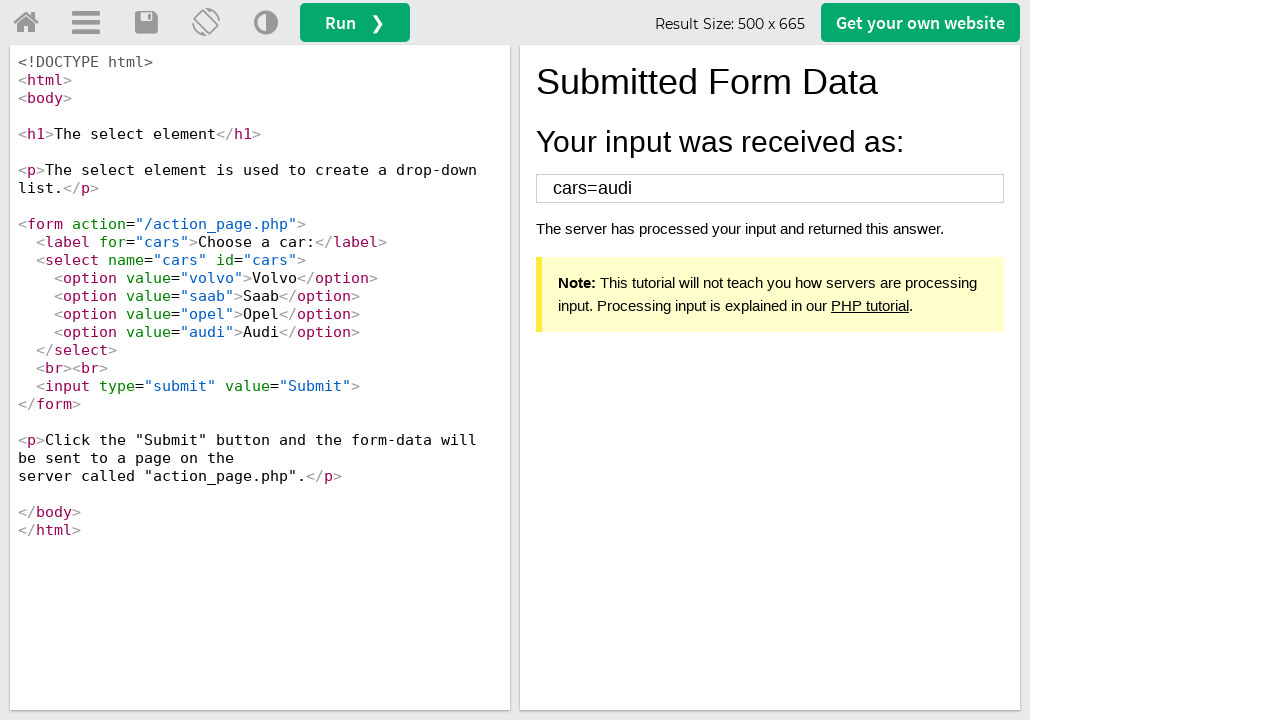

Verified form submission result equals 'cars=audi'
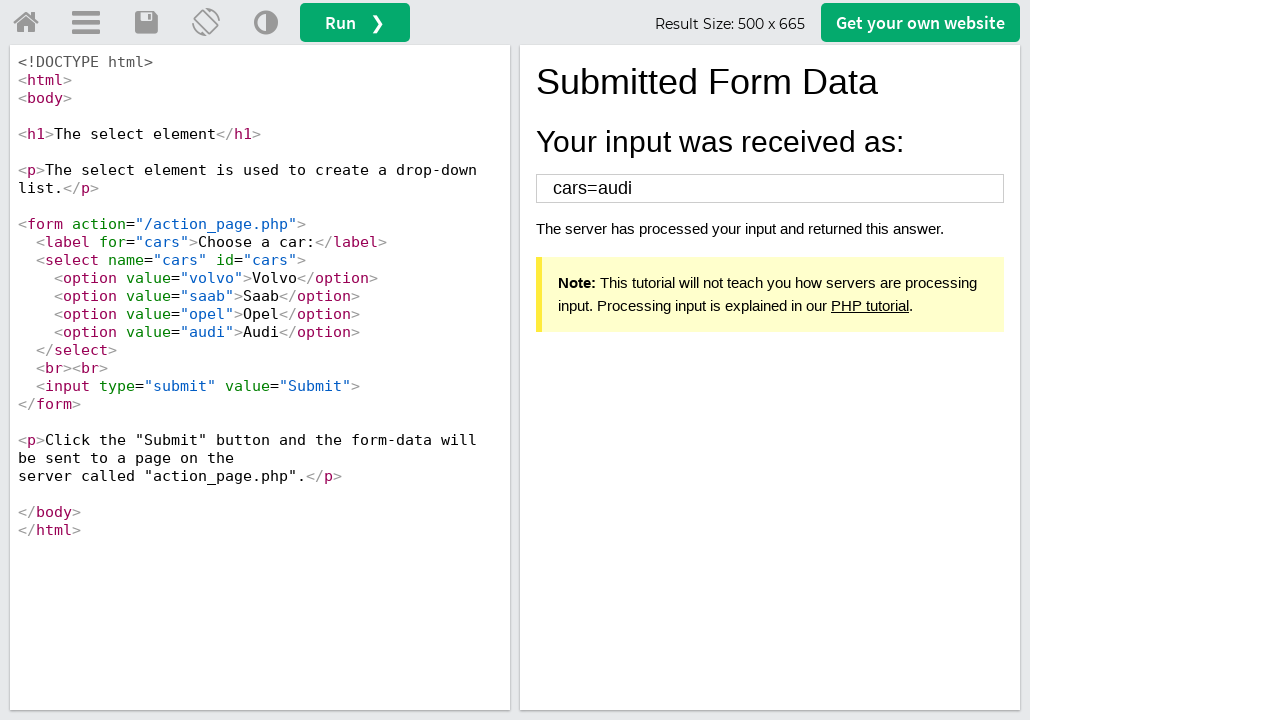

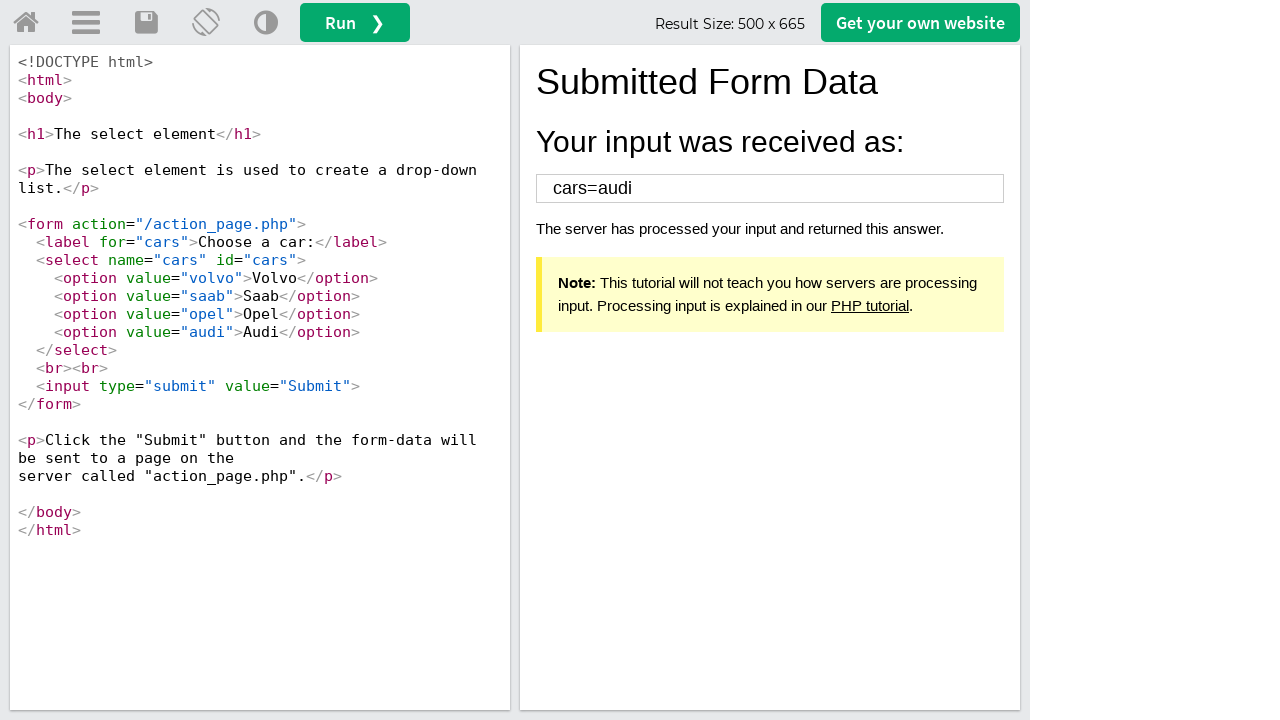